Tests the product search functionality on an e-commerce site by clicking the Products button, entering a search term, and verifying that search results are displayed.

Starting URL: http://automationexercise.com

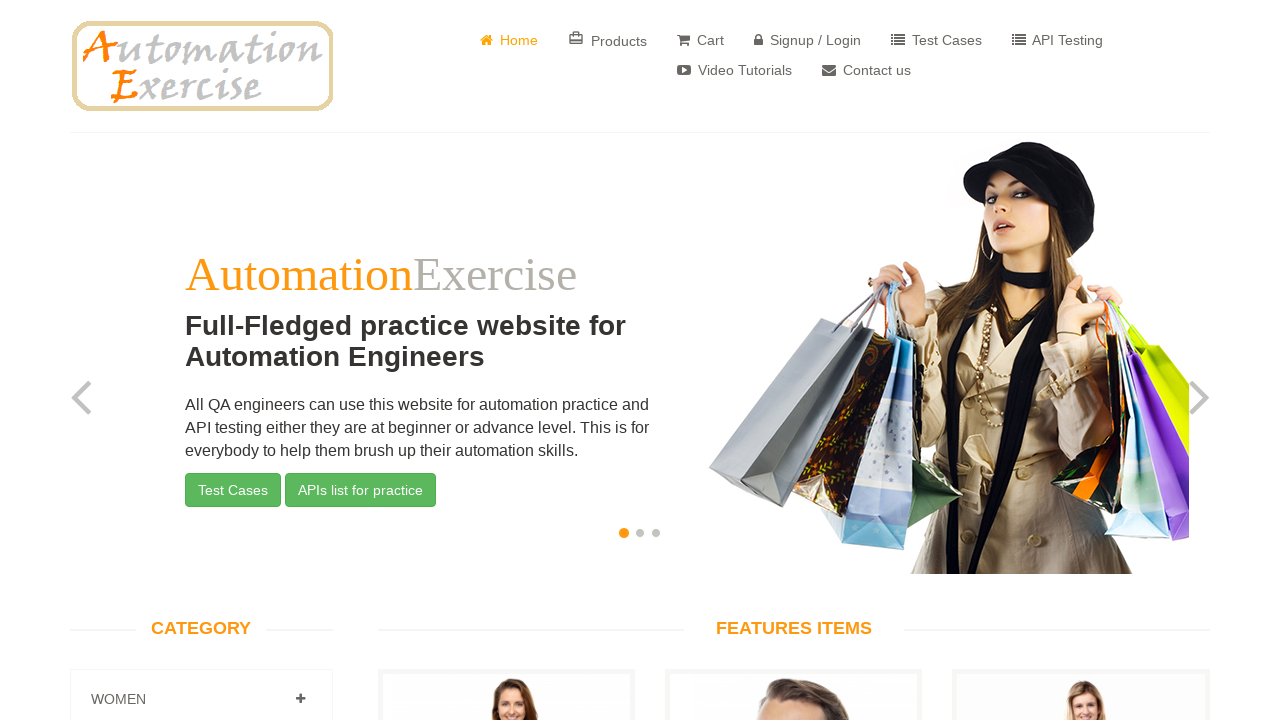

Home page loaded and body element is visible
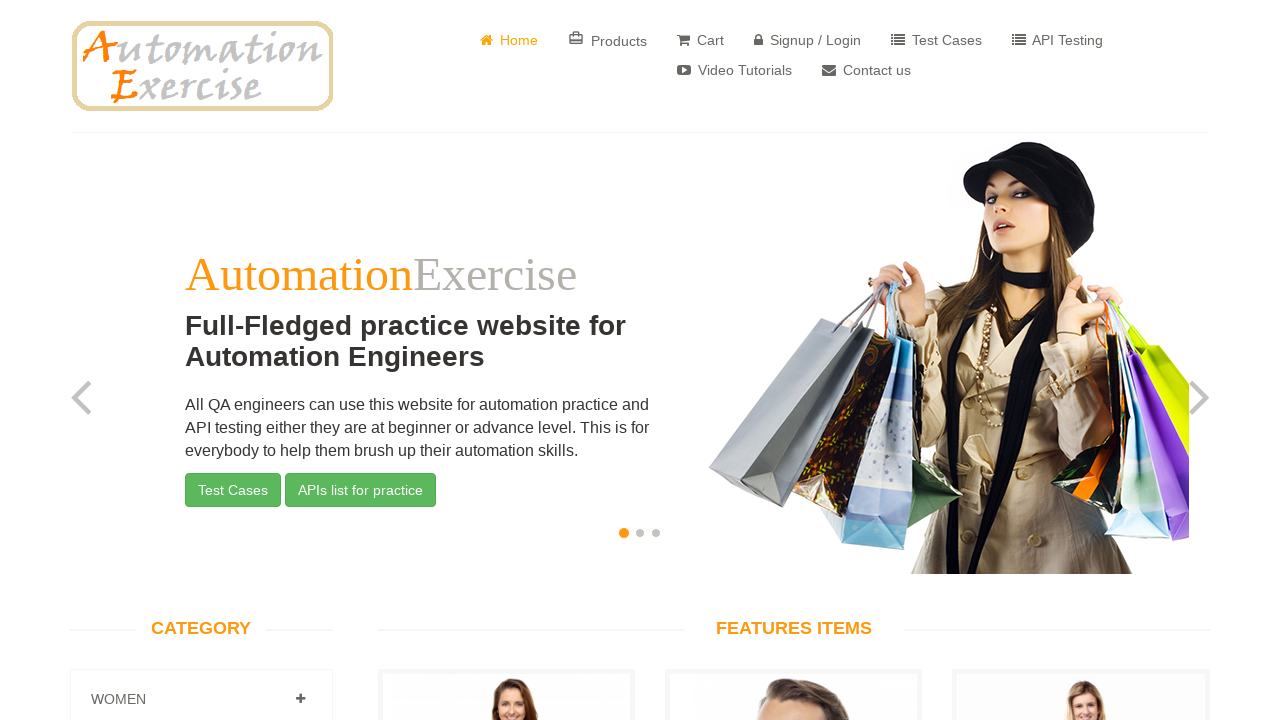

Clicked on Products button at (608, 40) on a:has-text("Products")
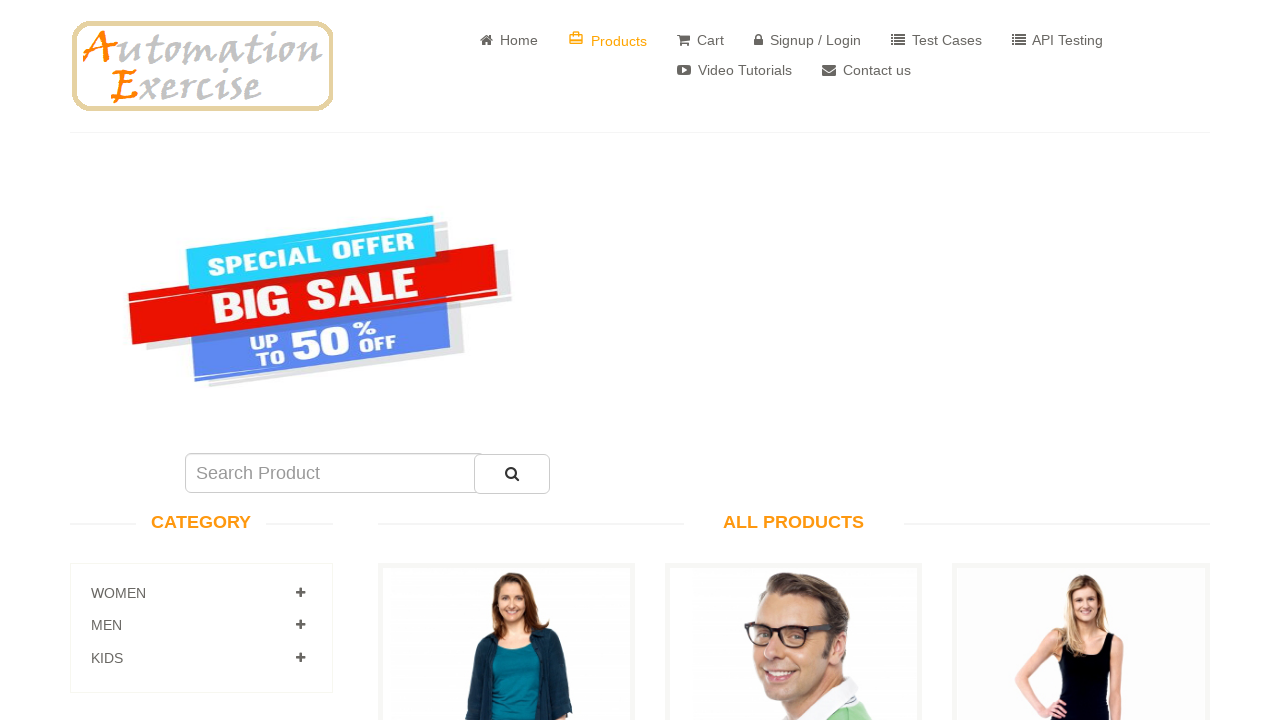

Navigated to products page
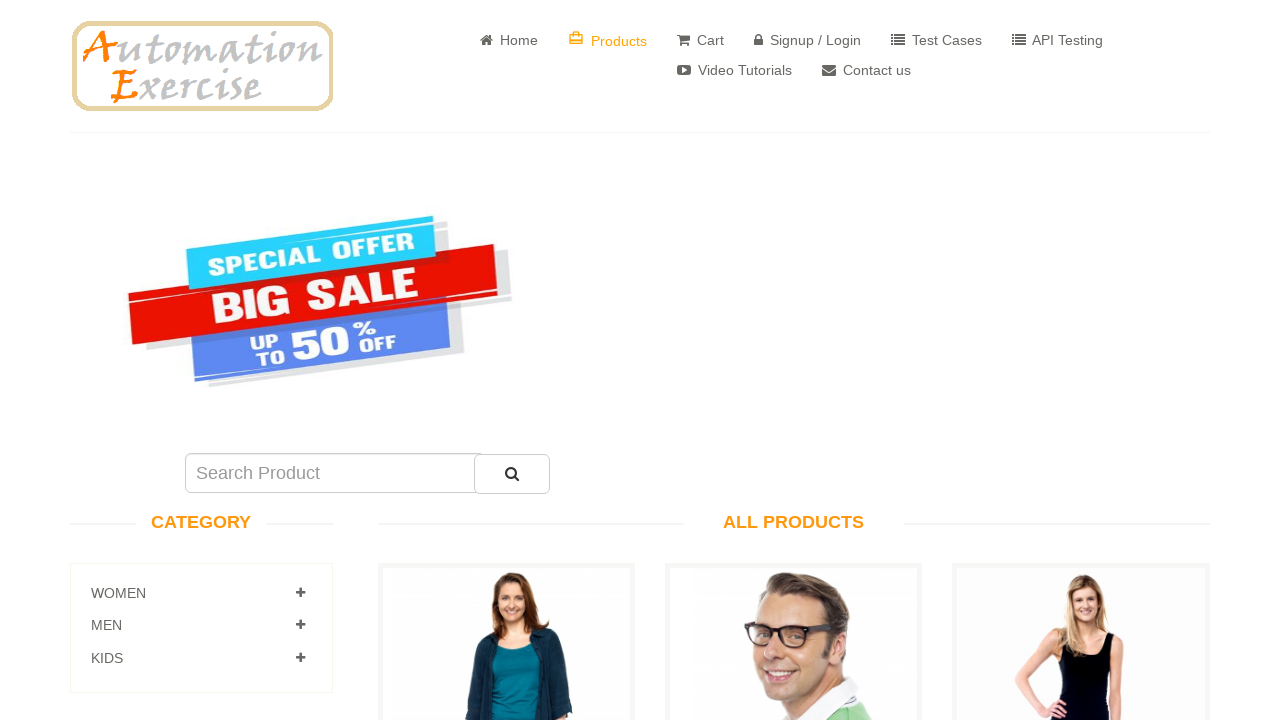

Entered 'Blue Top' in search field on input[name="search"]
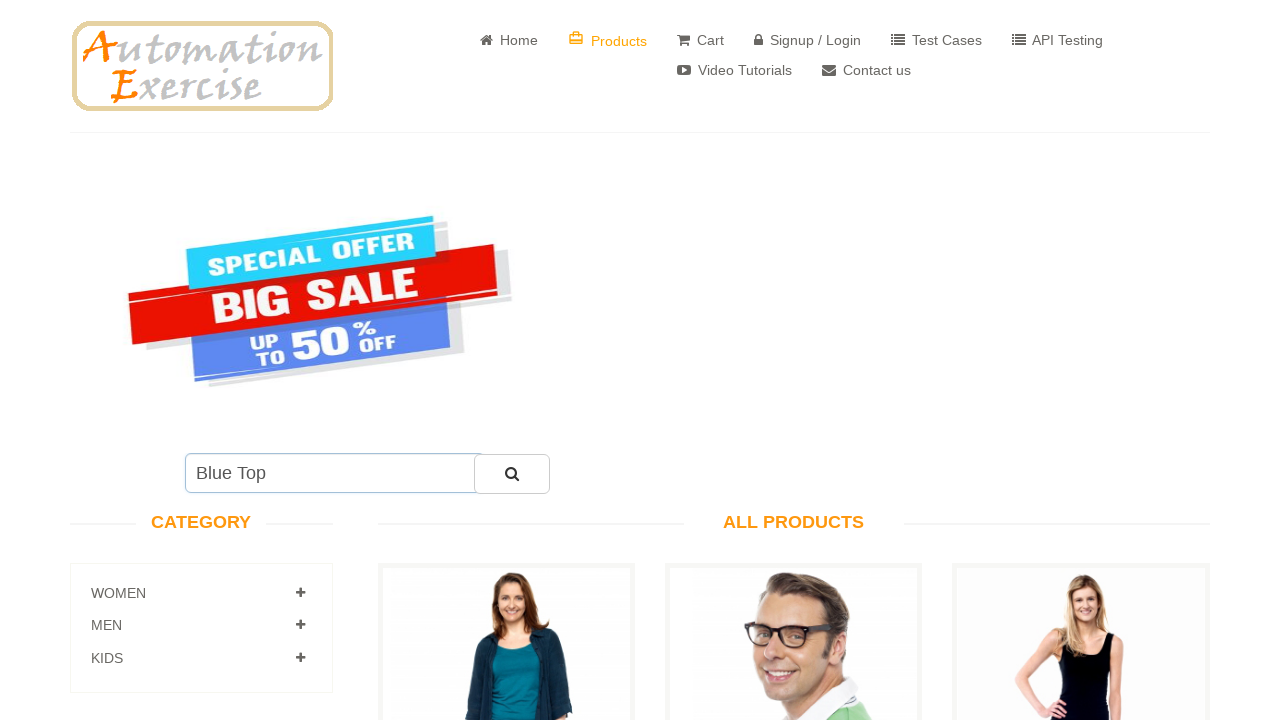

Clicked search button to perform search at (512, 474) on #submit_search
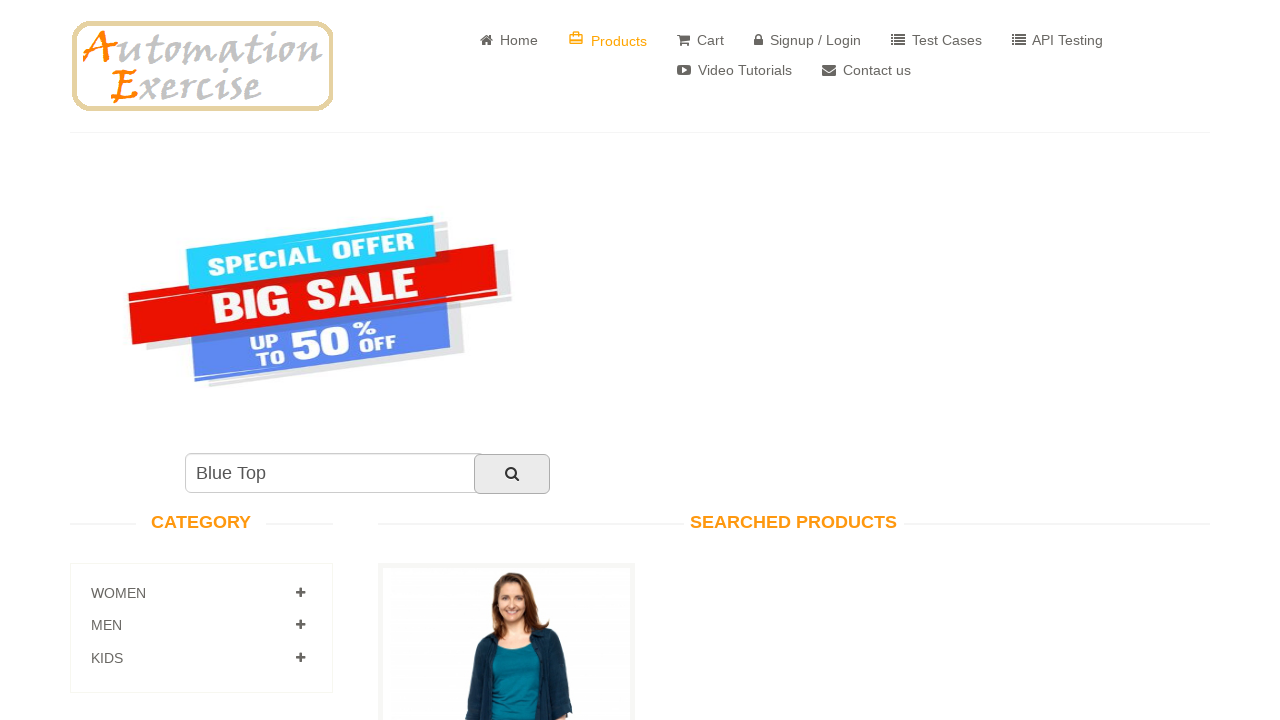

Search results title is visible
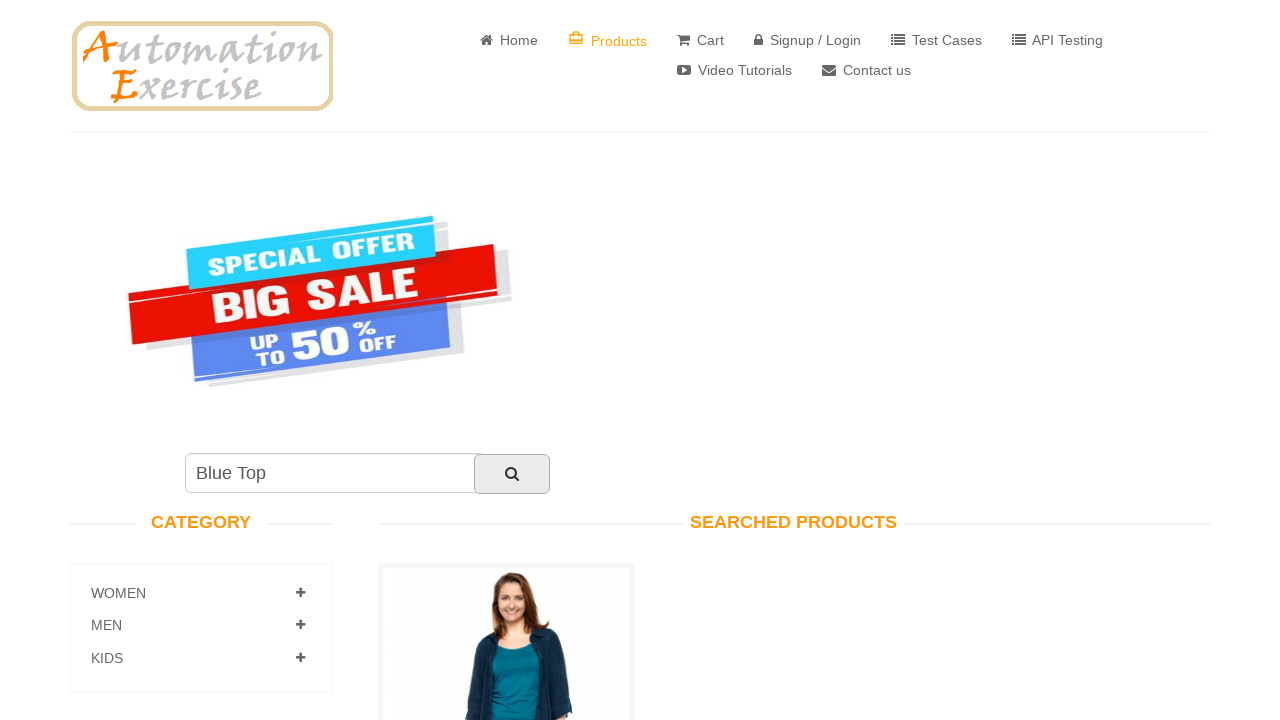

Search results products are displayed and visible
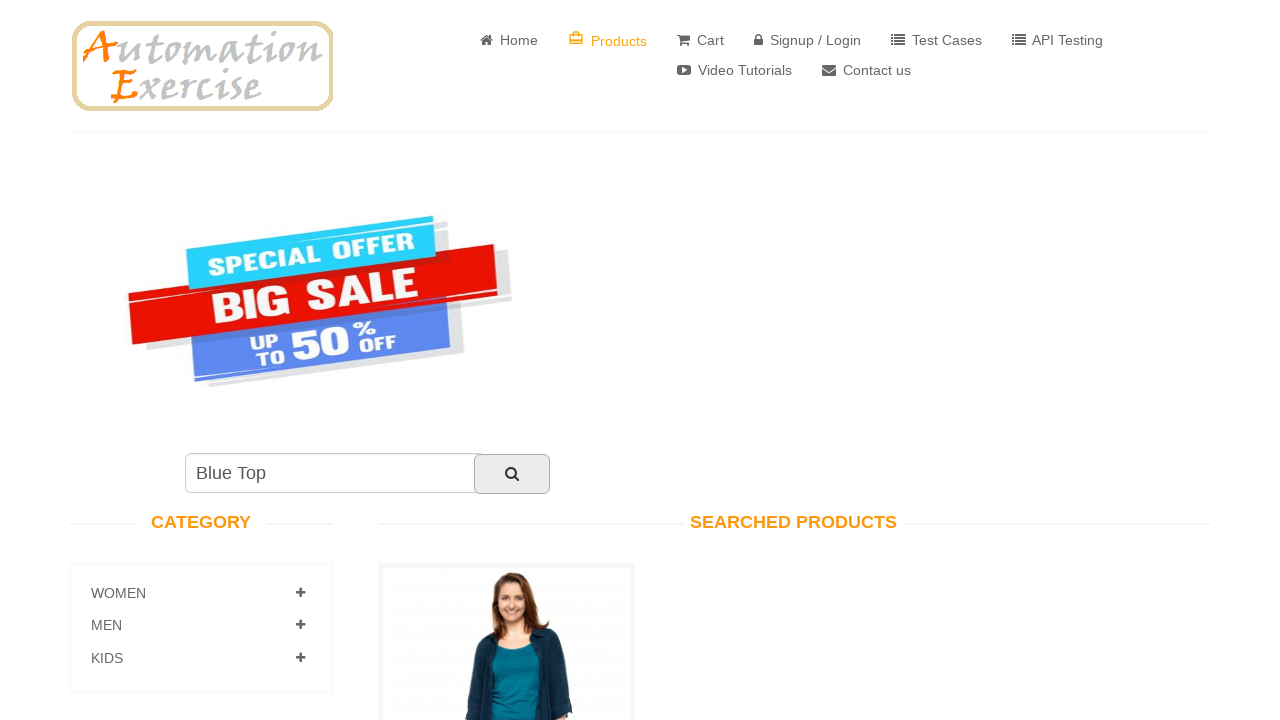

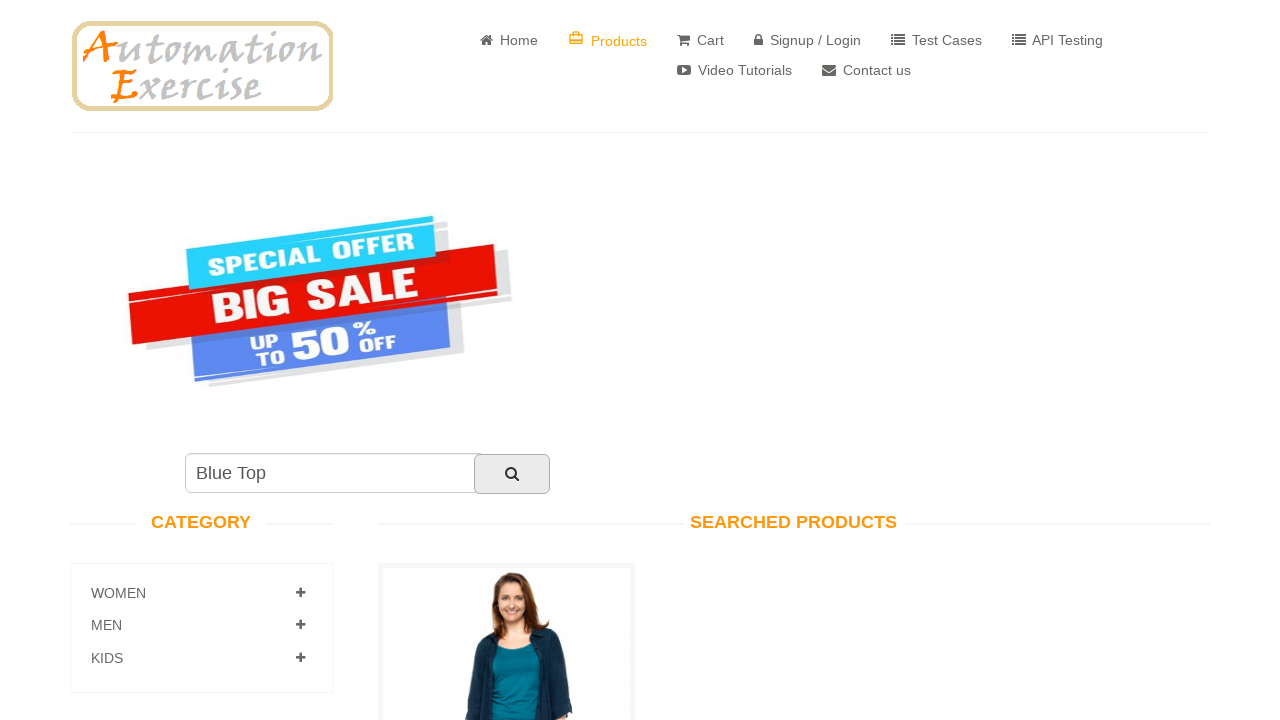